Navigates to the DemoBlaze e-commerce homepage and waits for product cards to load

Starting URL: https://demoblaze.com/

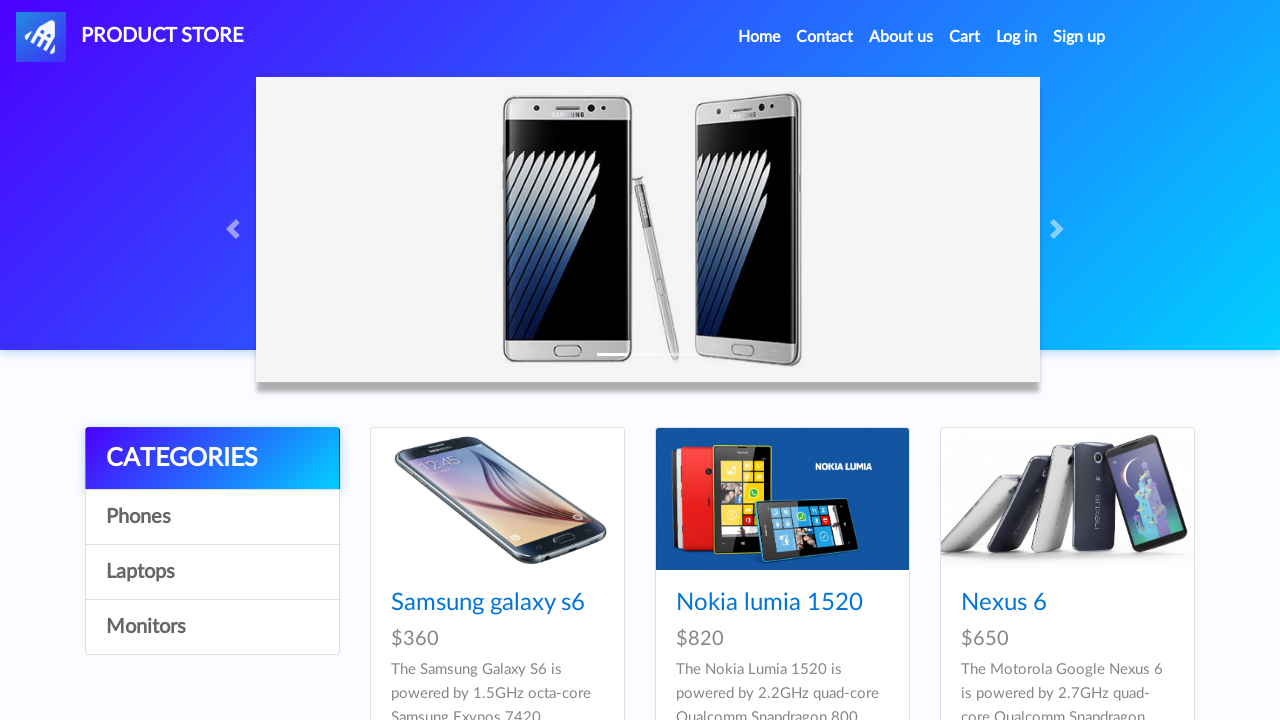

Navigated to DemoBlaze e-commerce homepage
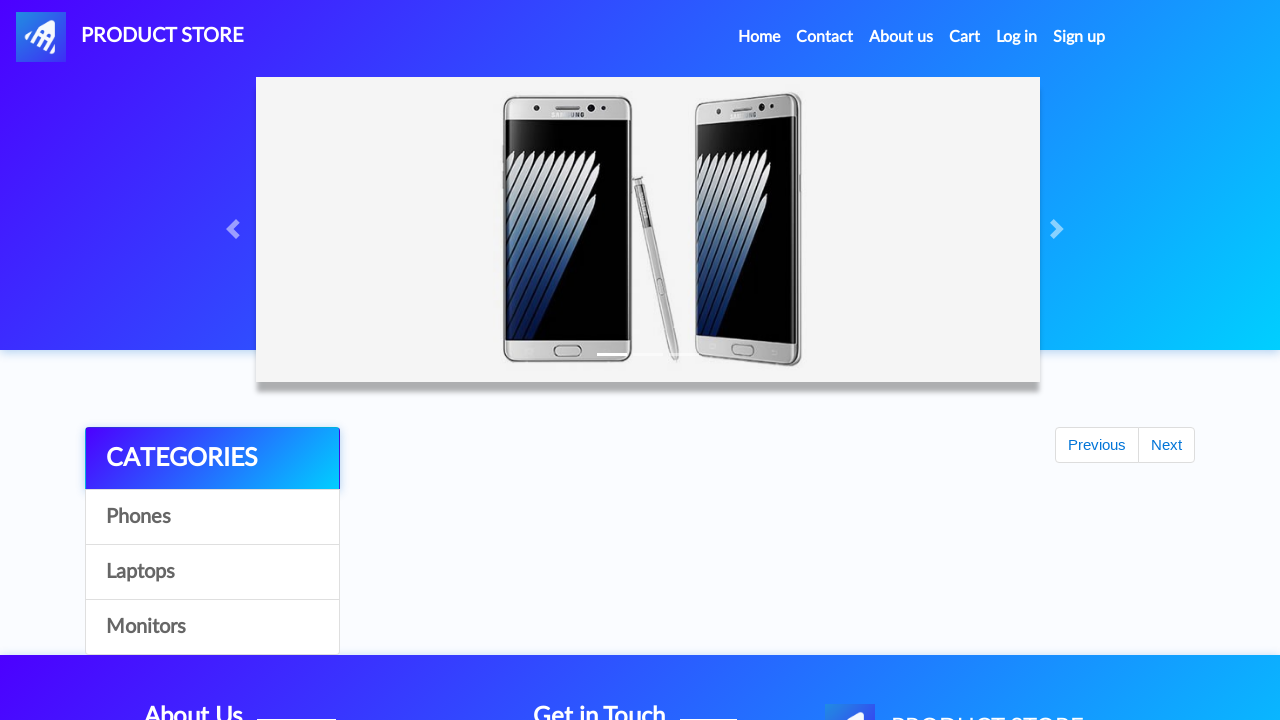

Product cards loaded successfully on homepage
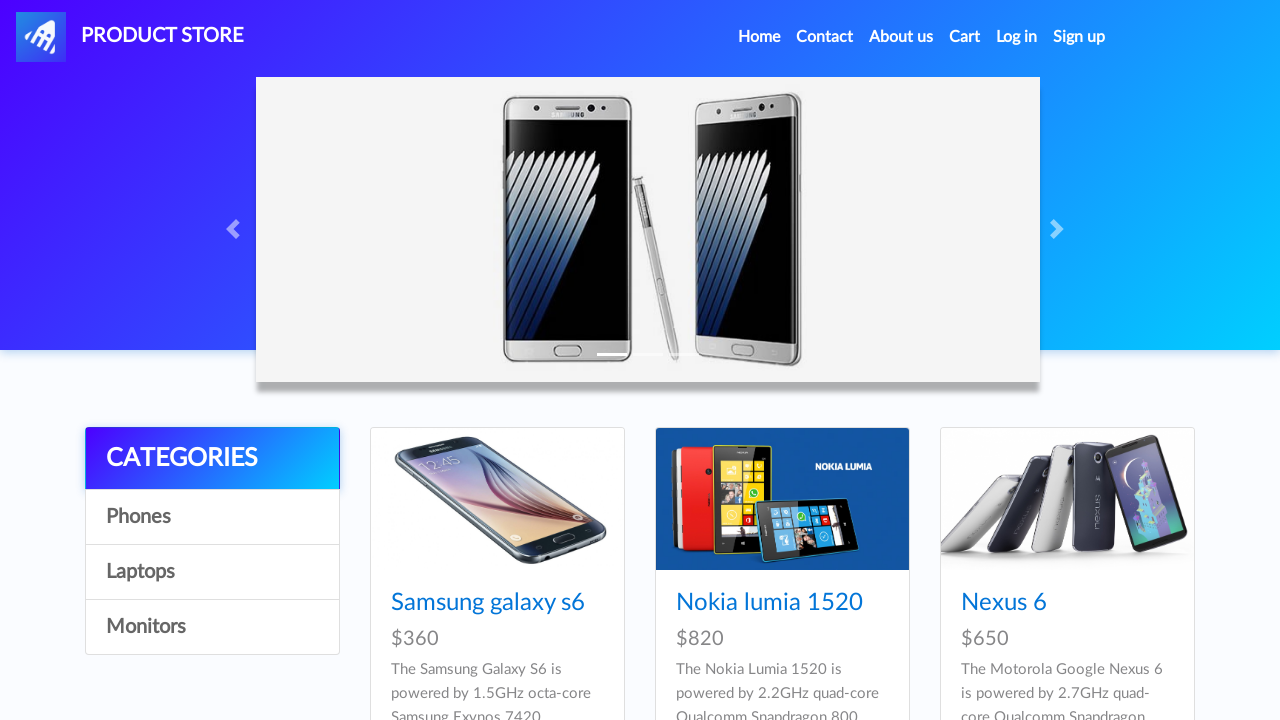

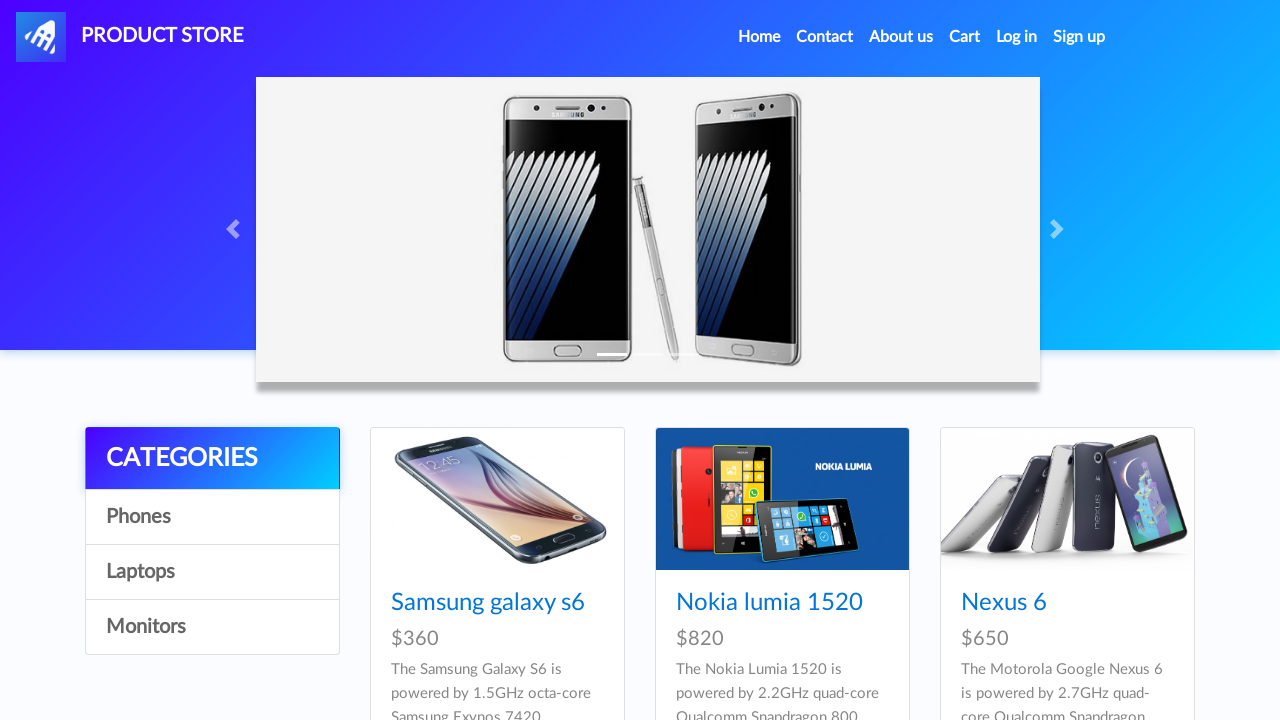